Tests sorting the "Due" column using semantic class attributes on the second table, which provides more maintainable CSS selectors.

Starting URL: http://the-internet.herokuapp.com/tables

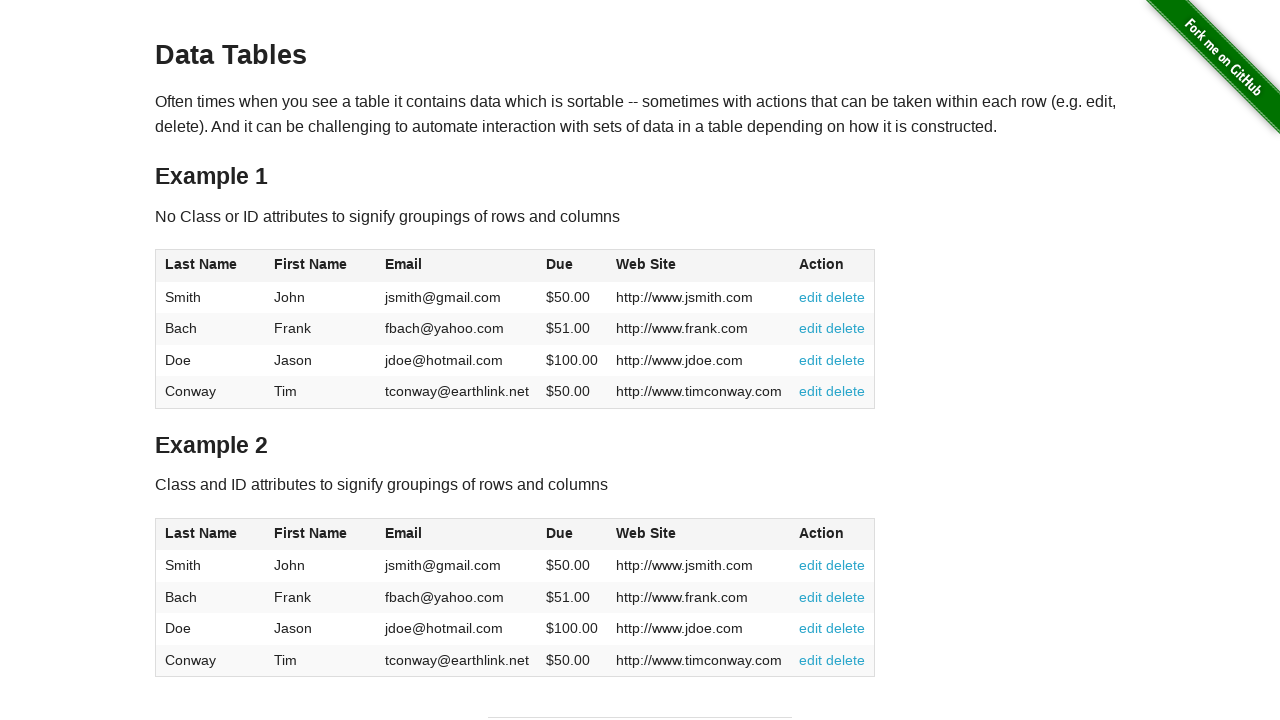

Clicked 'Due' column header in second table using semantic class selector at (560, 533) on #table2 thead .dues
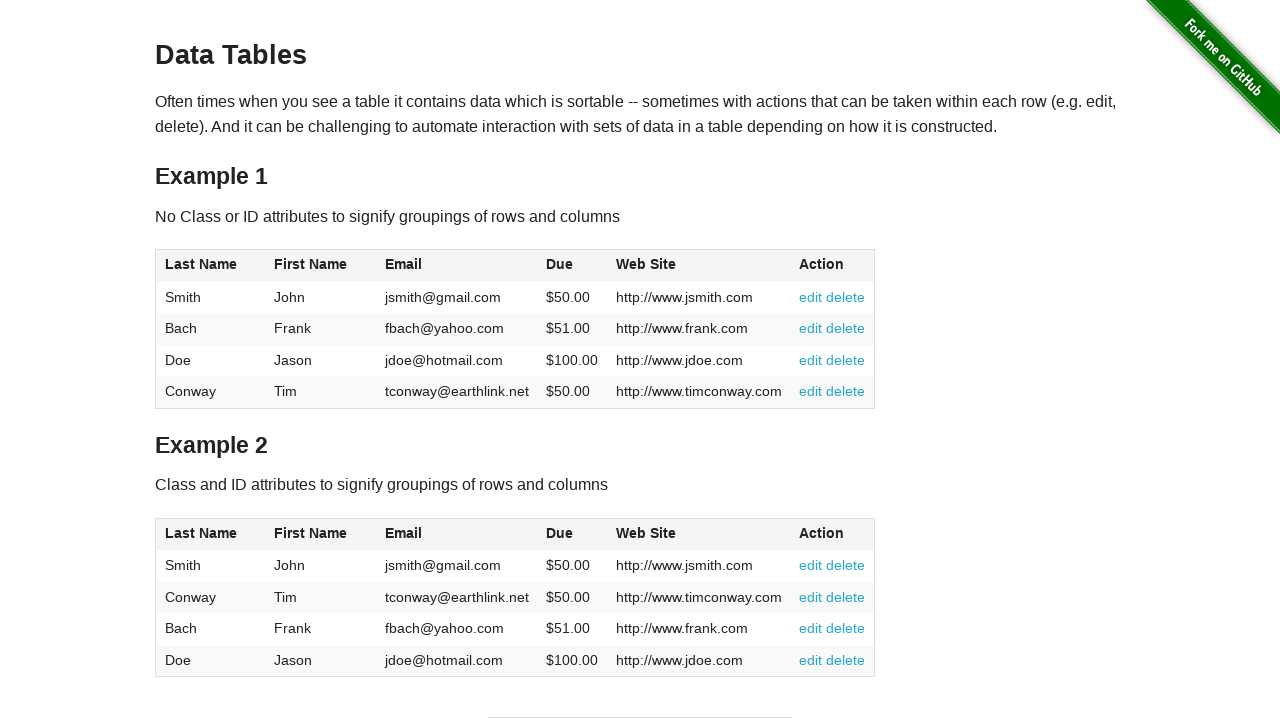

Table data loaded after sorting by Due column
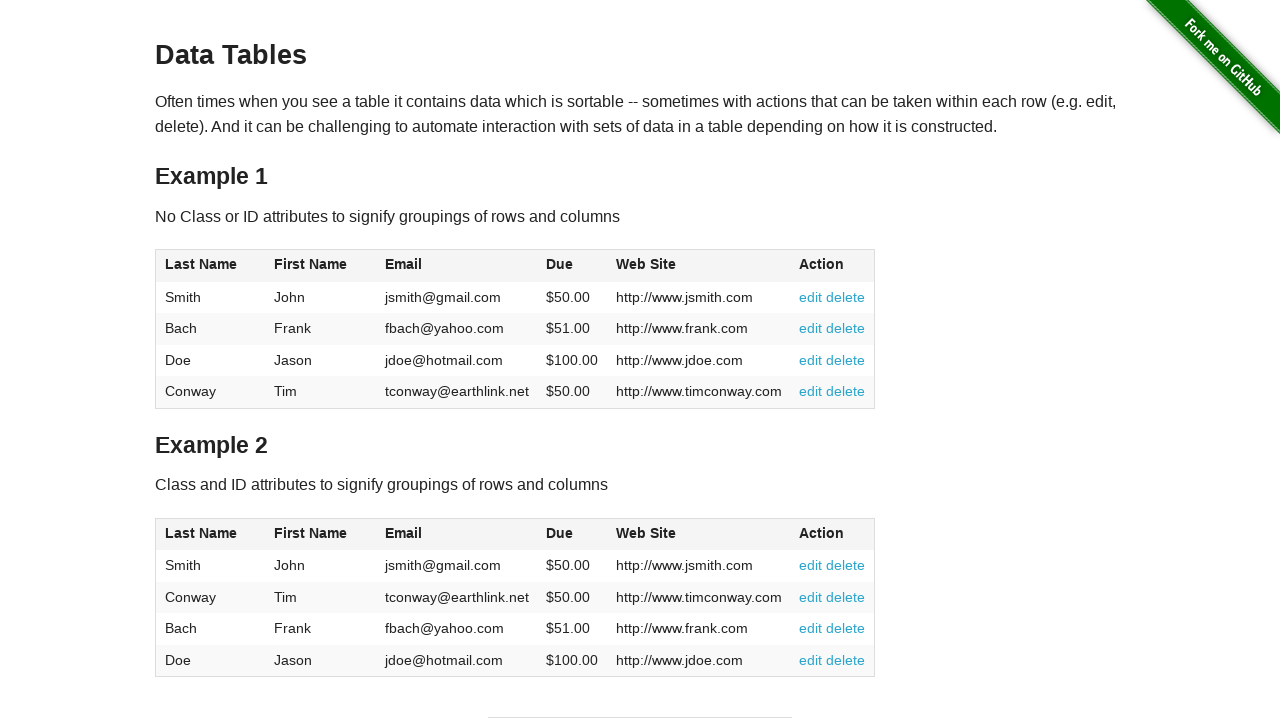

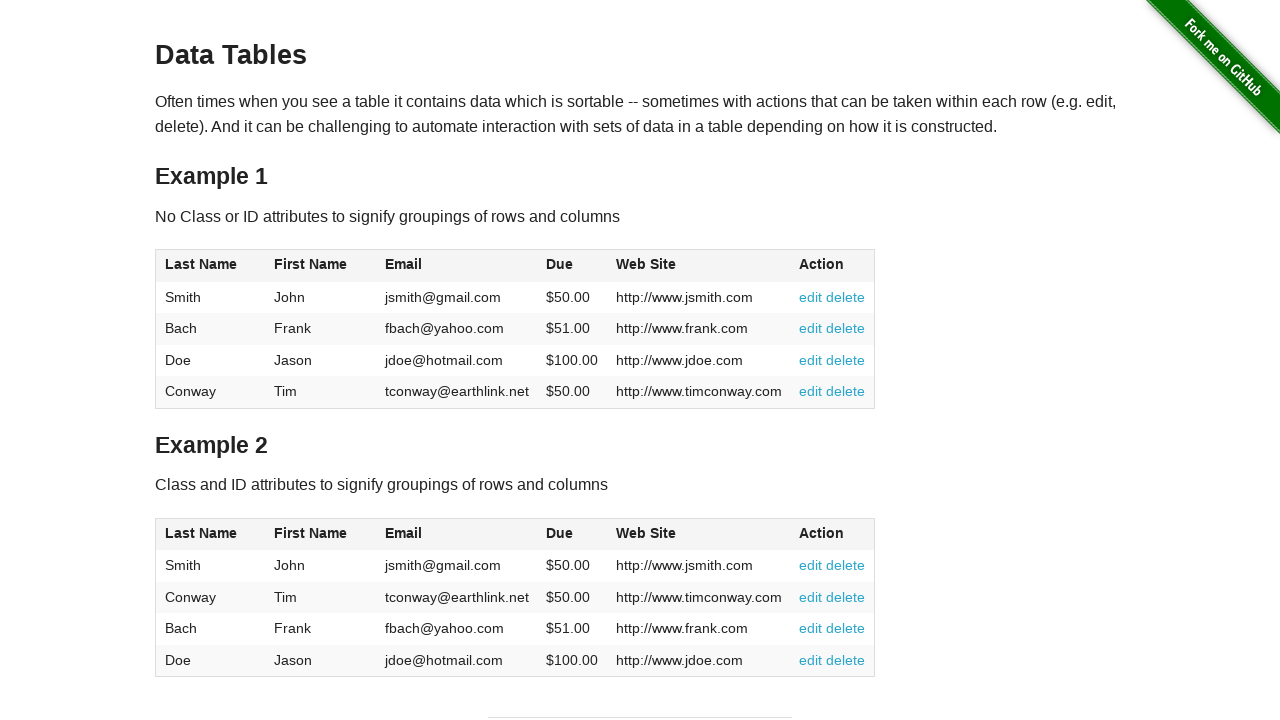